Tests scrolling functionality by navigating to the Selenium homepage and scrolling the footer element into view

Starting URL: https://www.selenium.dev/

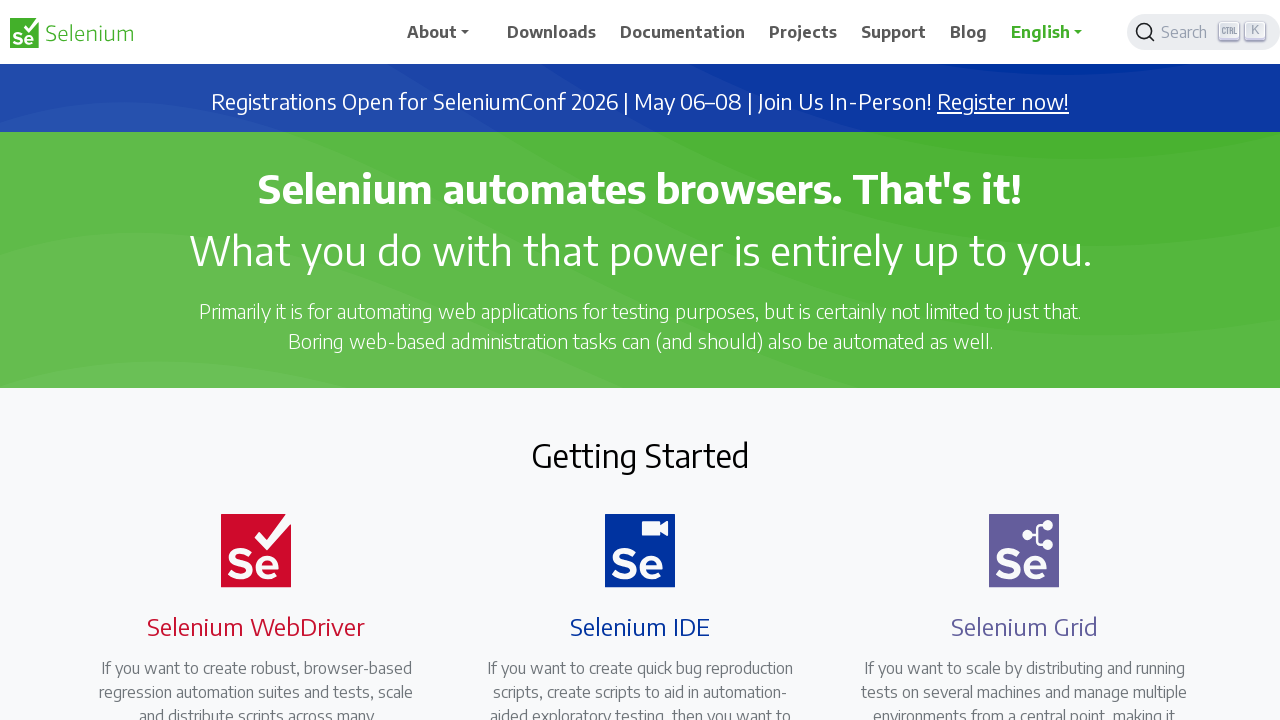

Located footer element on Selenium homepage
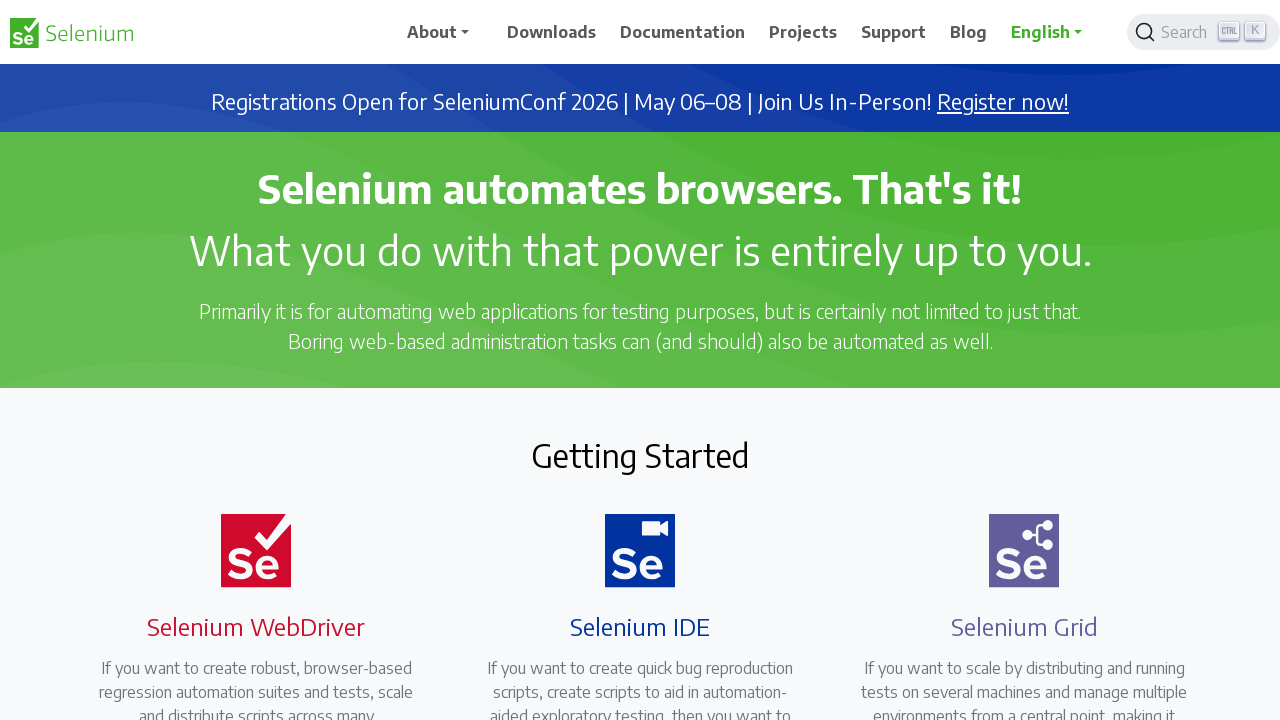

Scrolled footer element into view
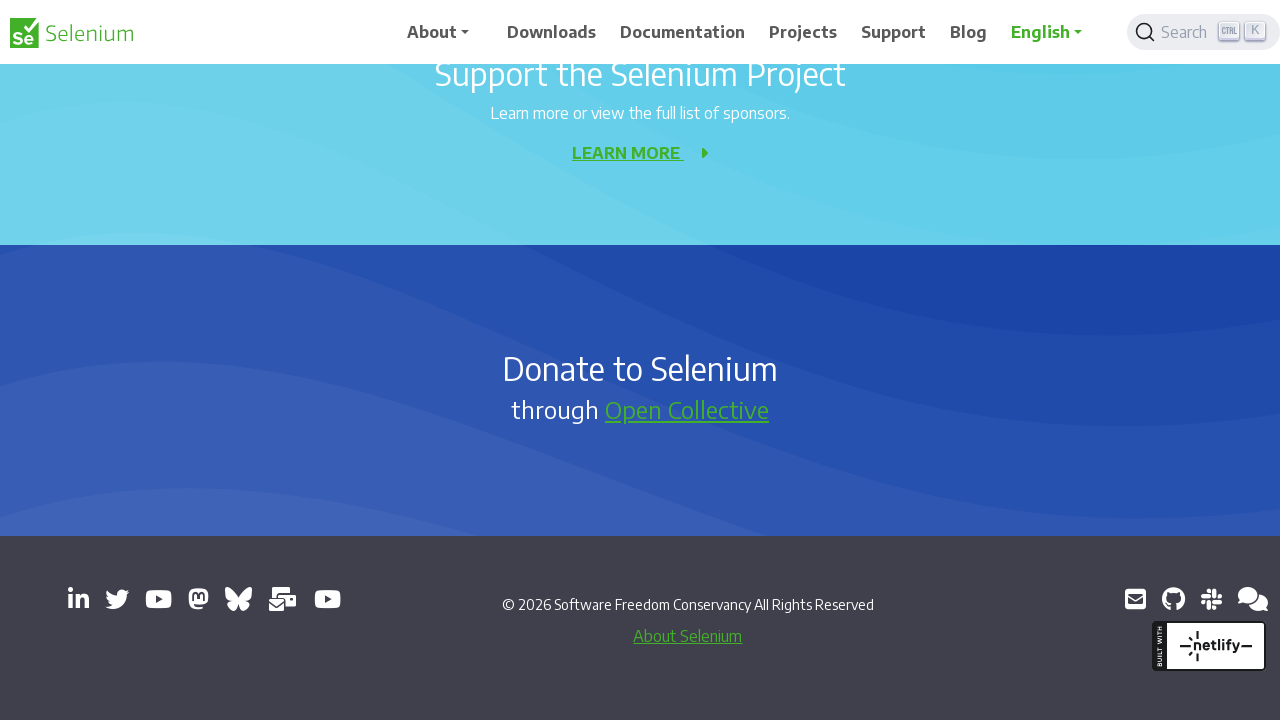

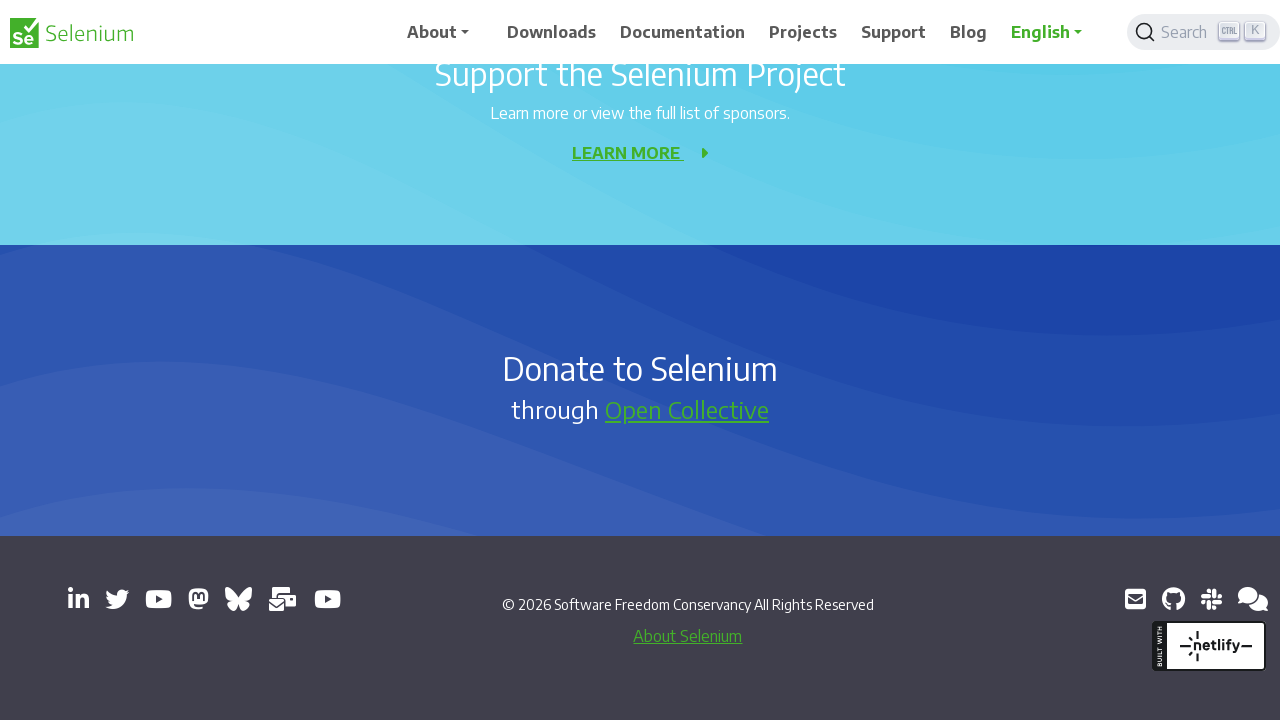